Tests DuckDuckGo search in multiple browsers (Firefox and Chrome) by entering a search query and verifying the page title.

Starting URL: https://duckduckgo.com/

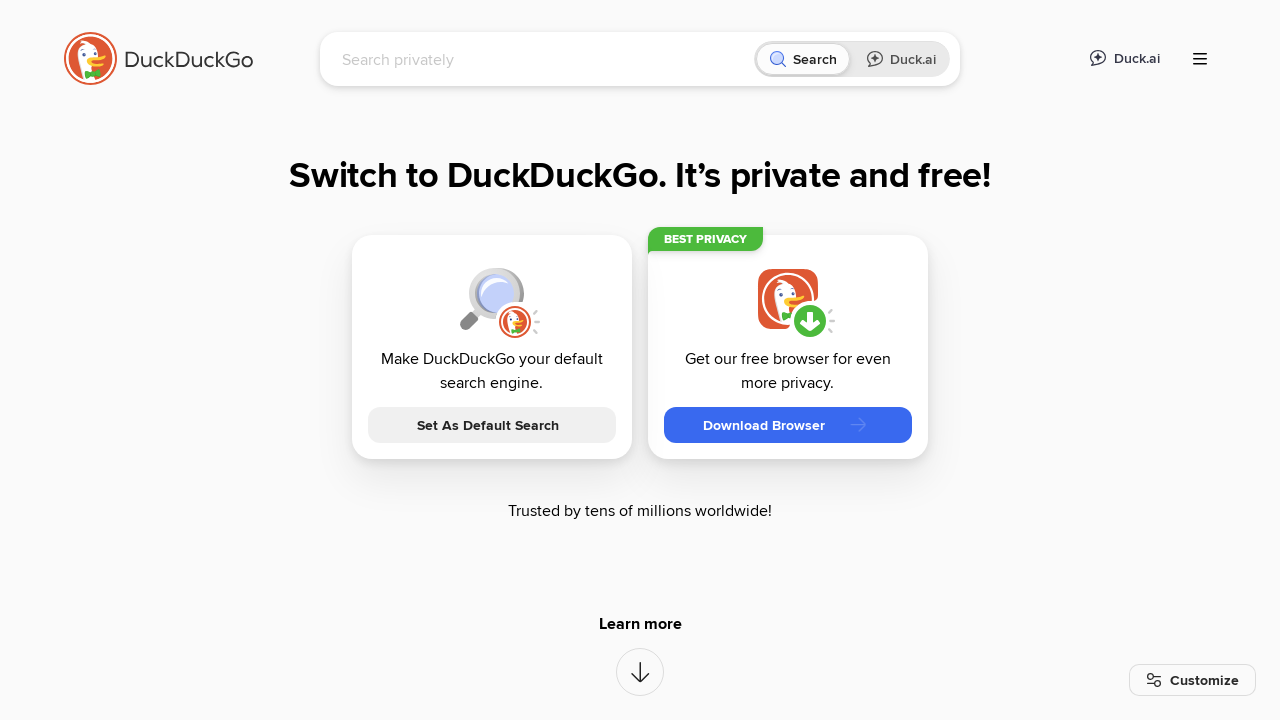

Filled search box with 'webdriver' query on input[name='q']
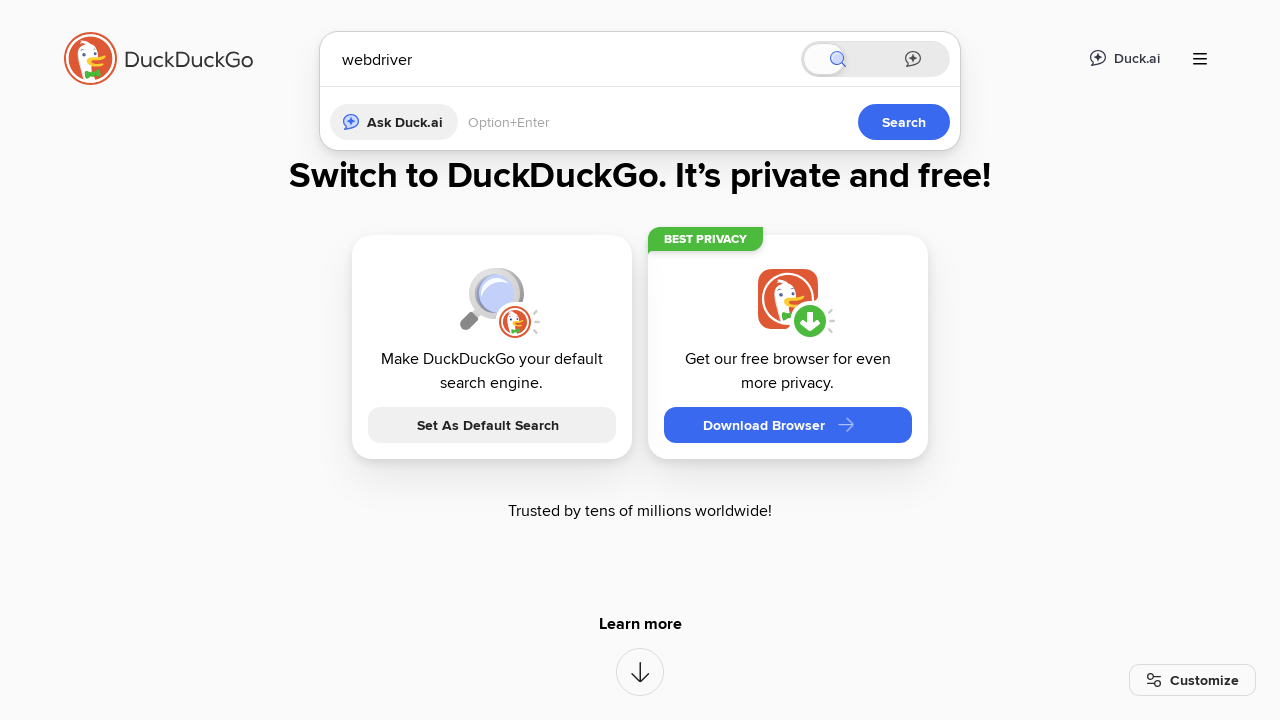

Pressed Enter to submit DuckDuckGo search on input[name='q']
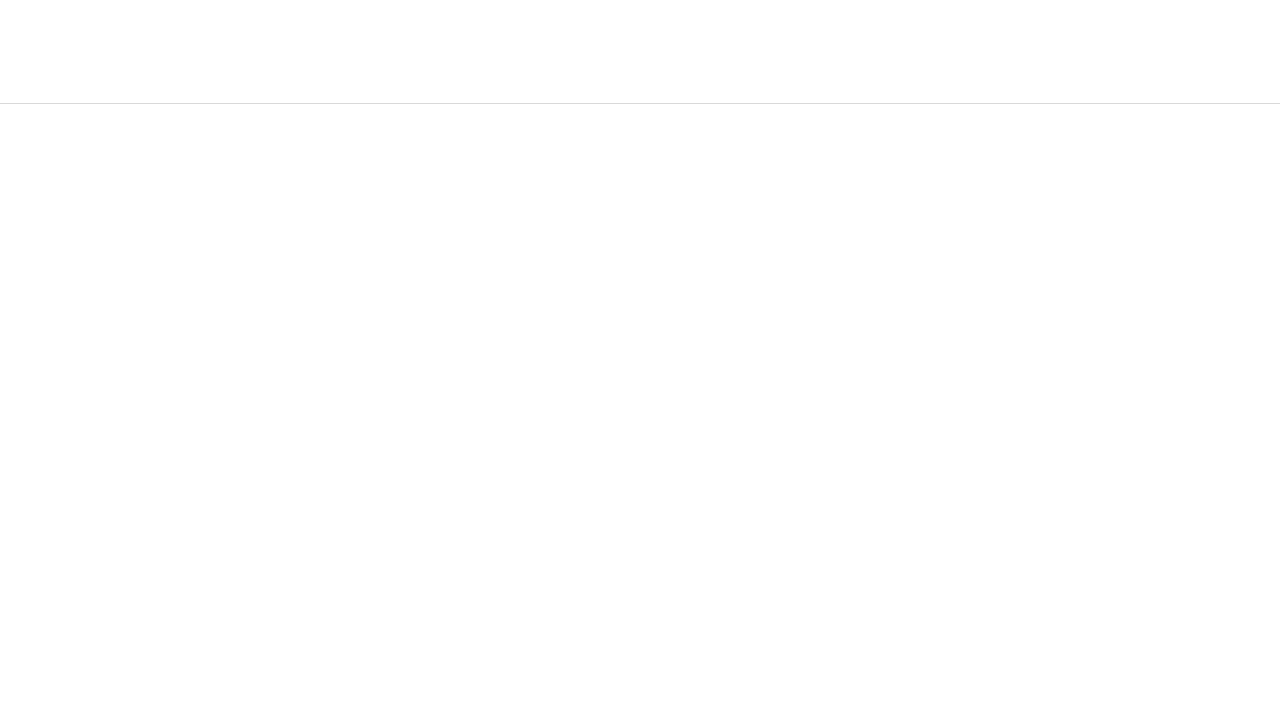

Waited for search results page to load
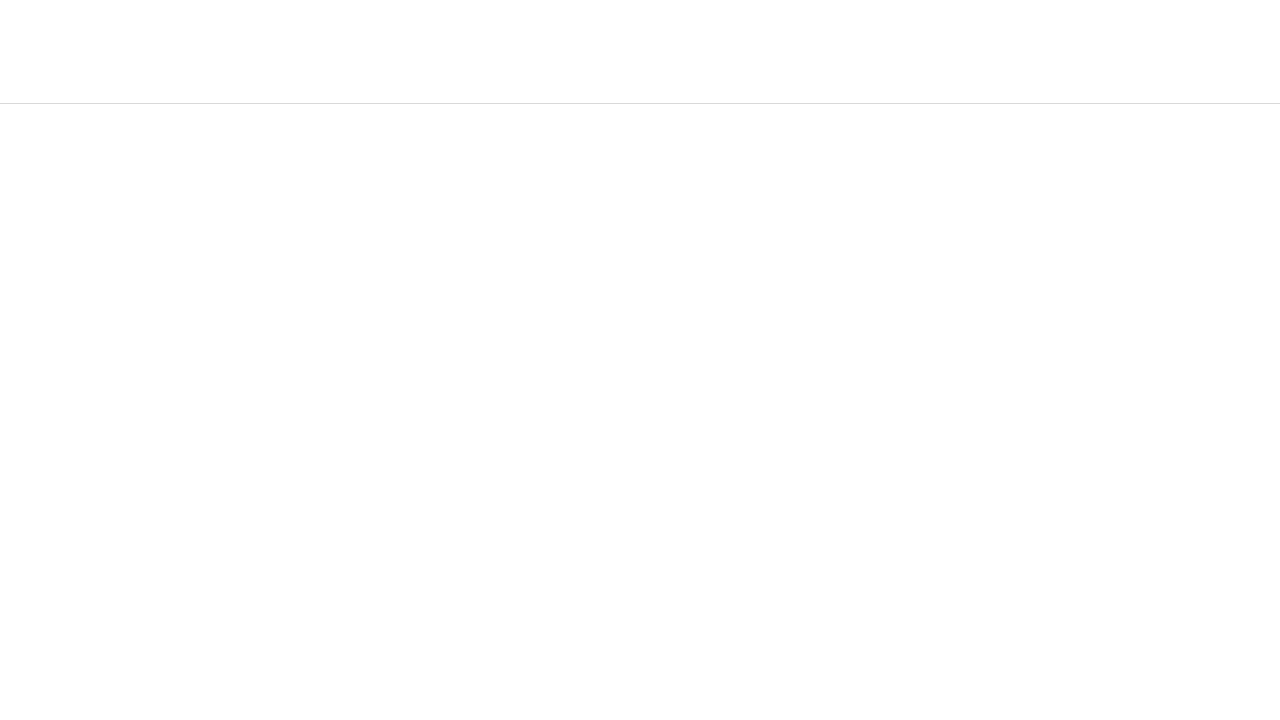

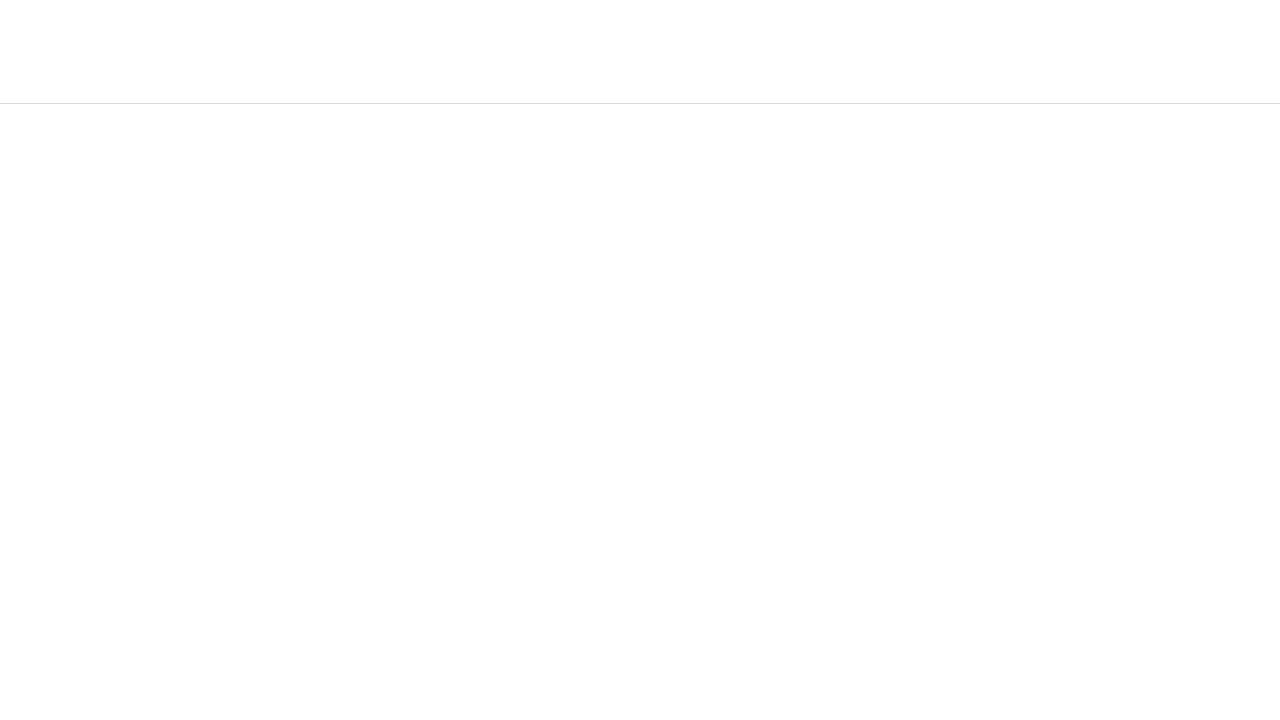